Tests that uncompleting a todo while on 'Completed' filter removes it from view

Starting URL: https://todomvc.com/examples/typescript-angular/#/

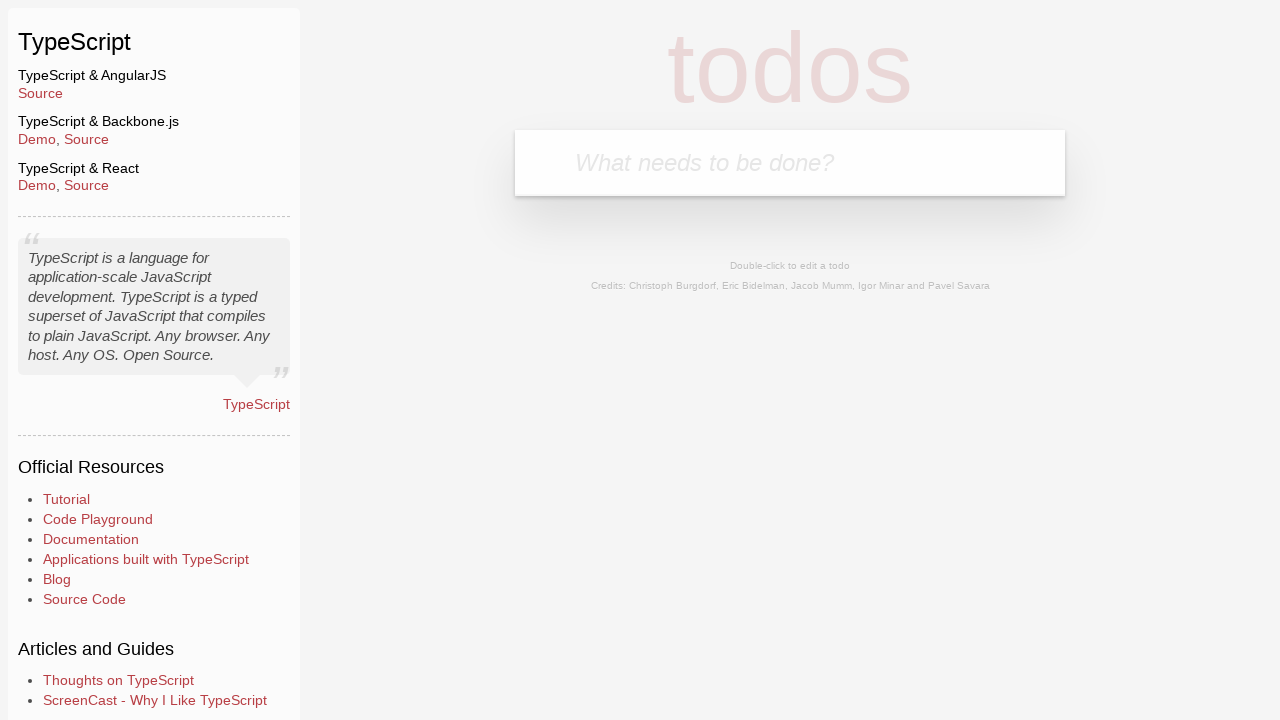

Filled new todo input with 'Example1' on .new-todo
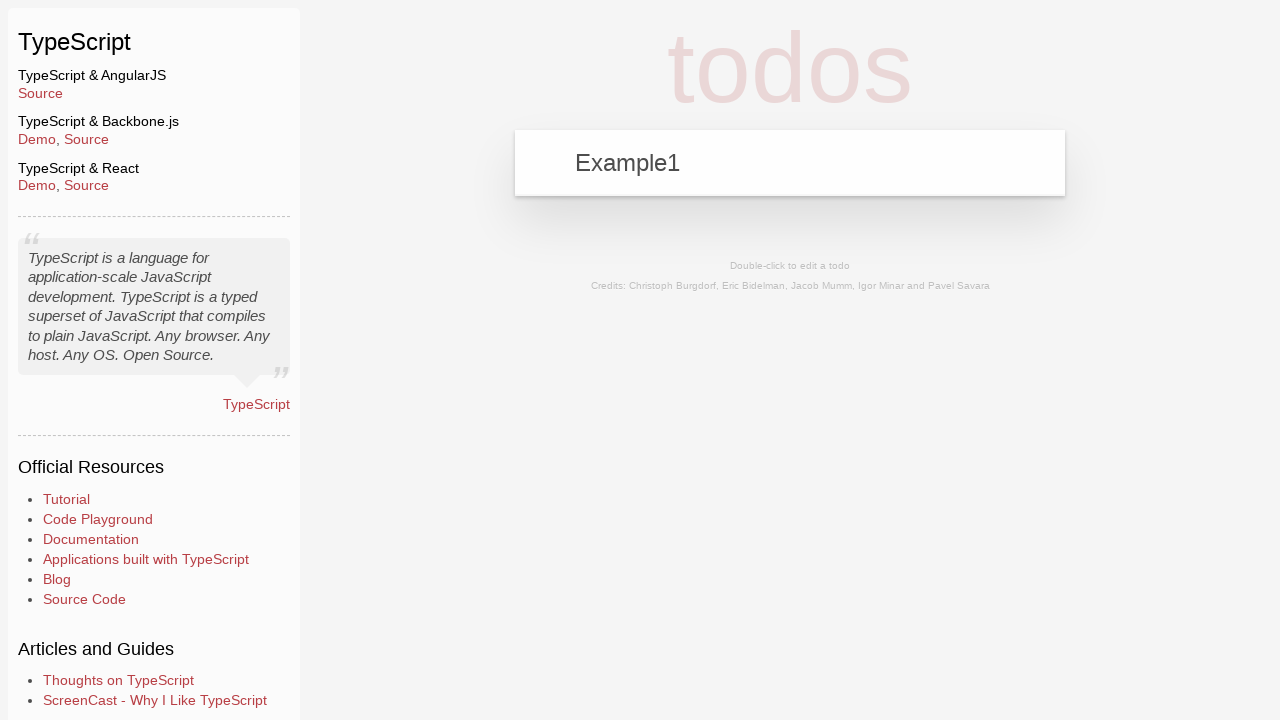

Pressed Enter to create the todo on .new-todo
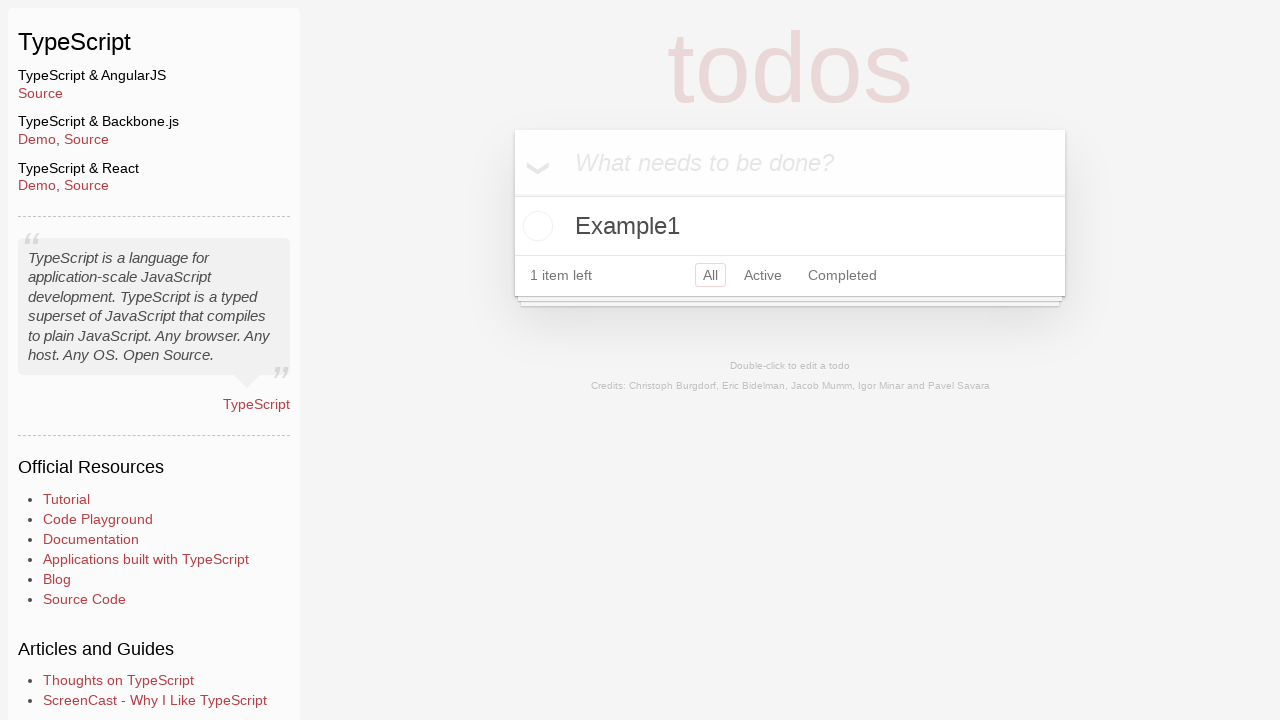

Clicked checkbox to mark Example1 as completed at (535, 226) on xpath=//label[text()='Example1']/preceding-sibling::input[@type='checkbox']
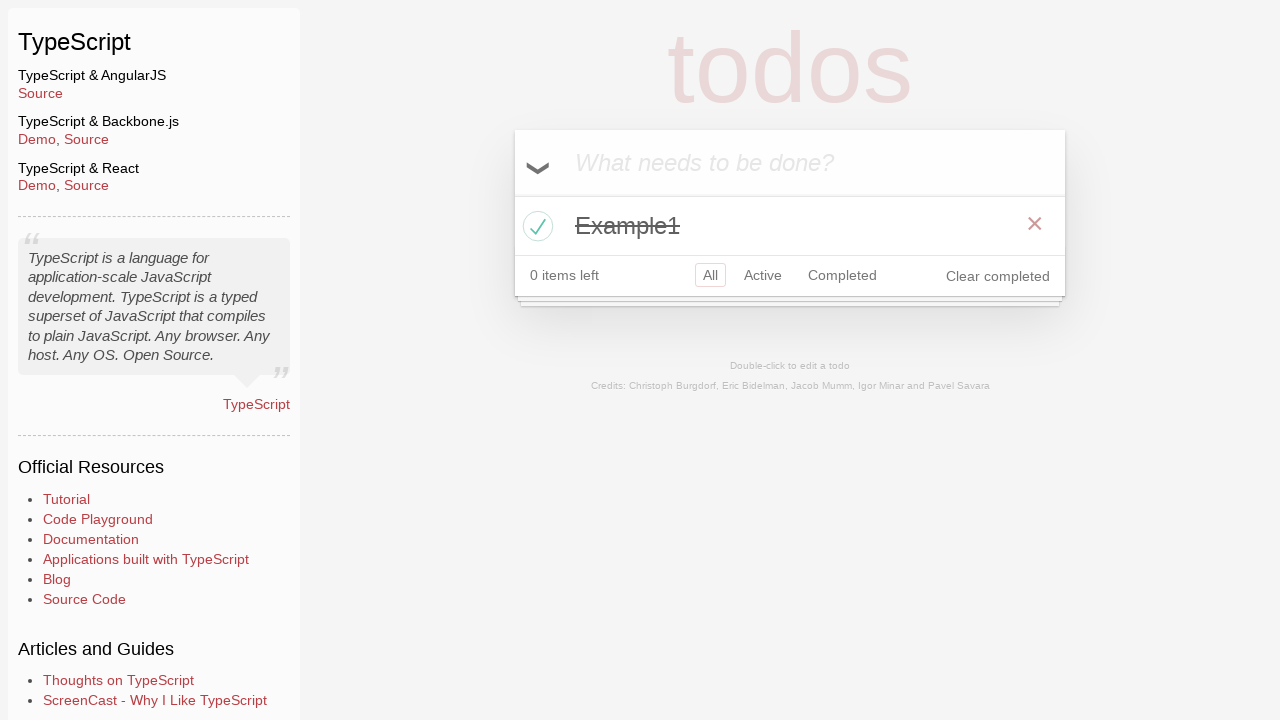

Clicked Completed filter button at (842, 275) on a[href='#/completed']
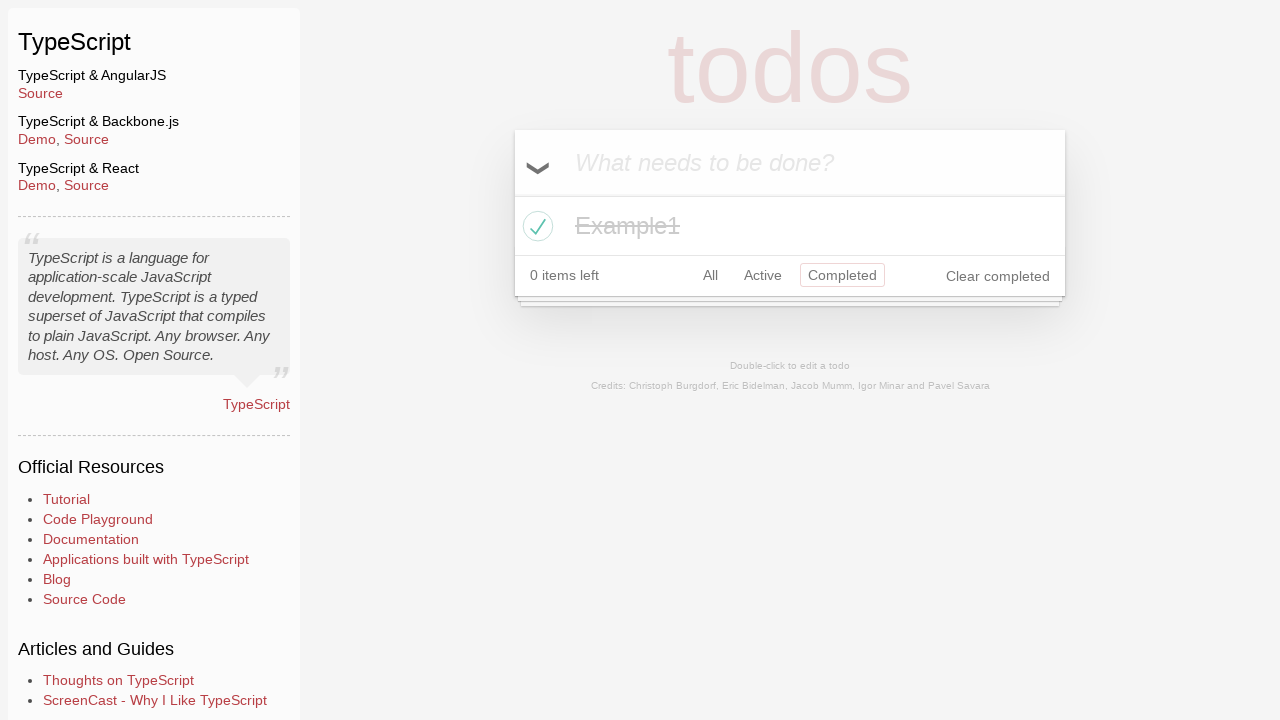

Clicked checkbox to mark Example1 as active again at (535, 226) on xpath=//label[text()='Example1']/preceding-sibling::input[@type='checkbox']
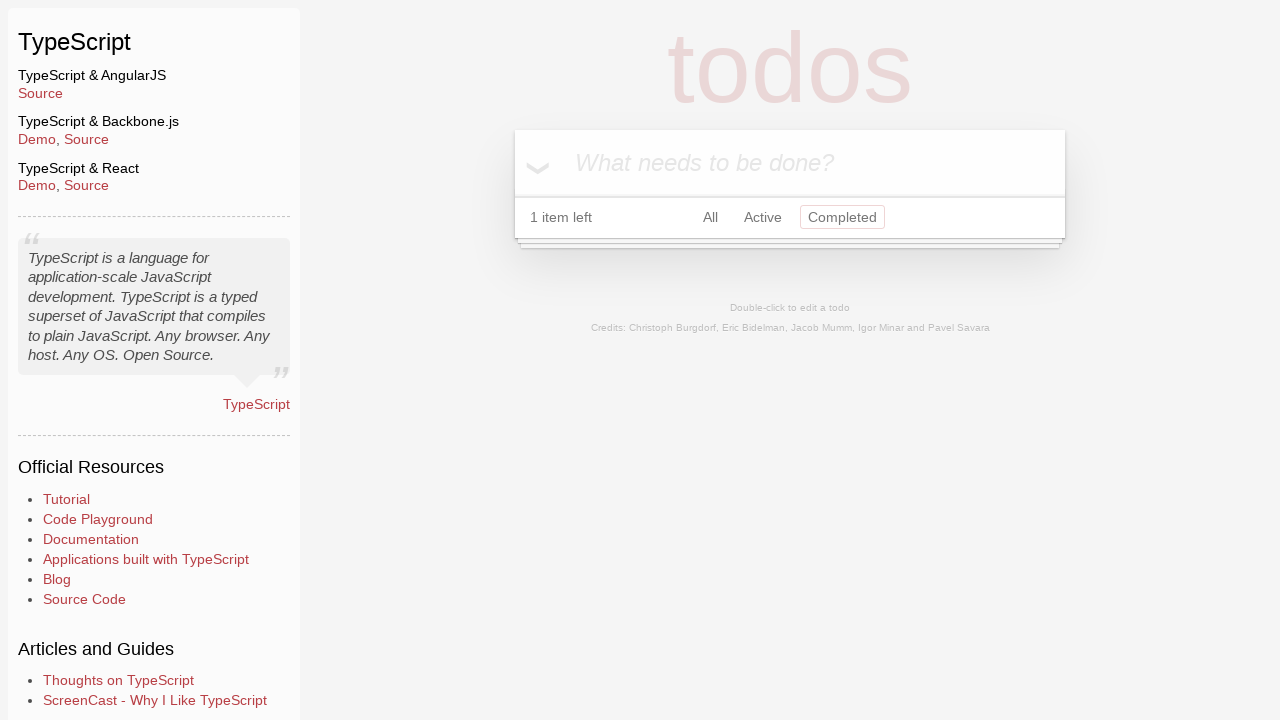

Waited 500ms for UI to update and remove completed todo from view
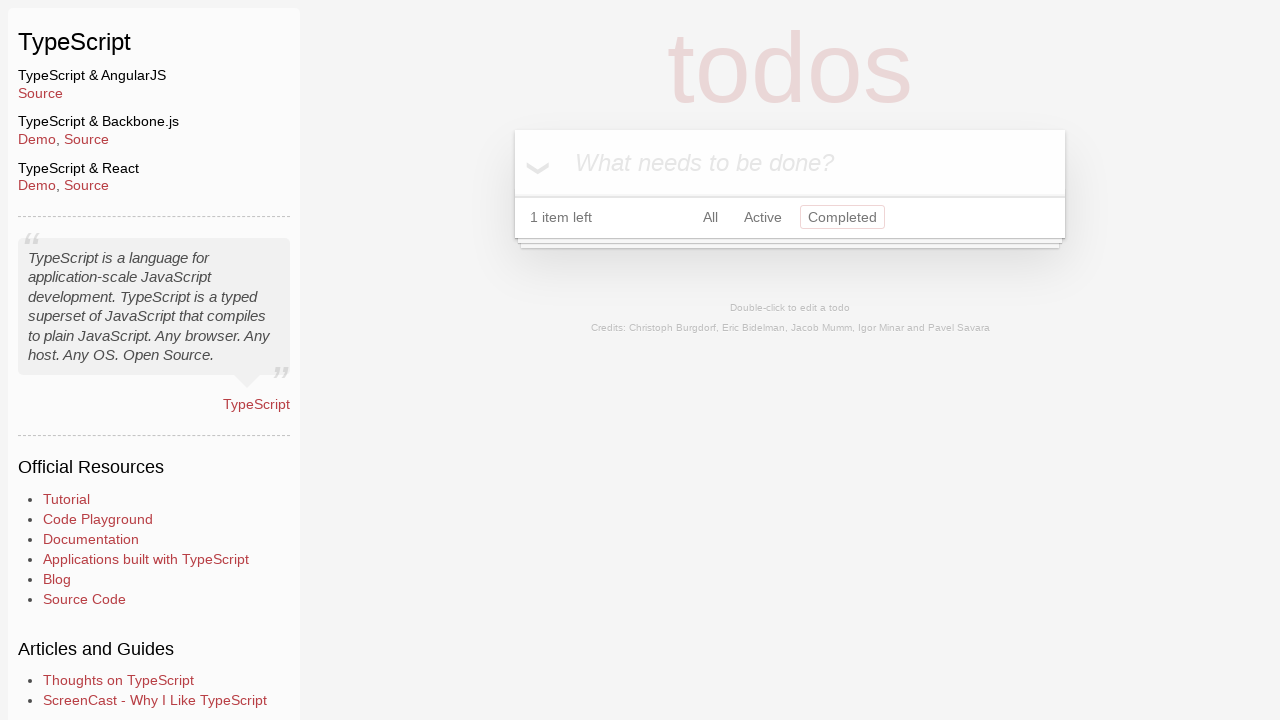

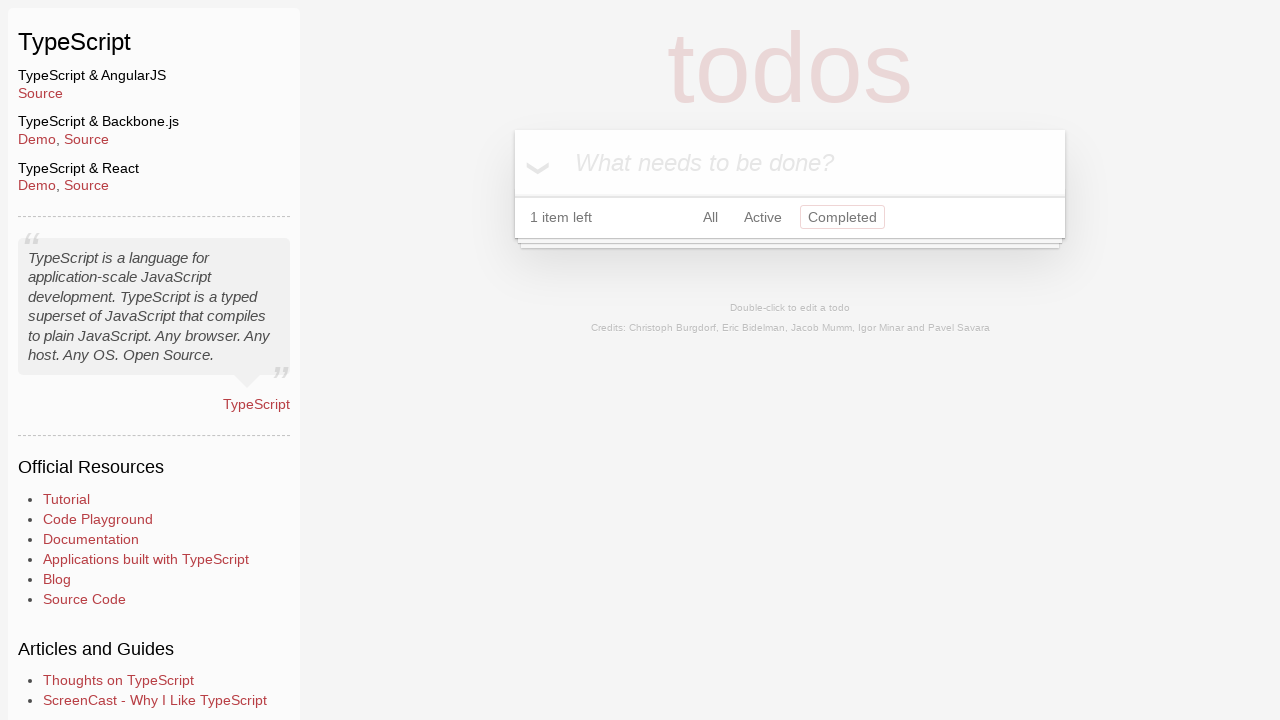